Tests prompt JavaScript alert by clicking the Prompt Alert button, entering a custom message, and accepting it

Starting URL: https://v1.training-support.net/selenium/javascript-alerts

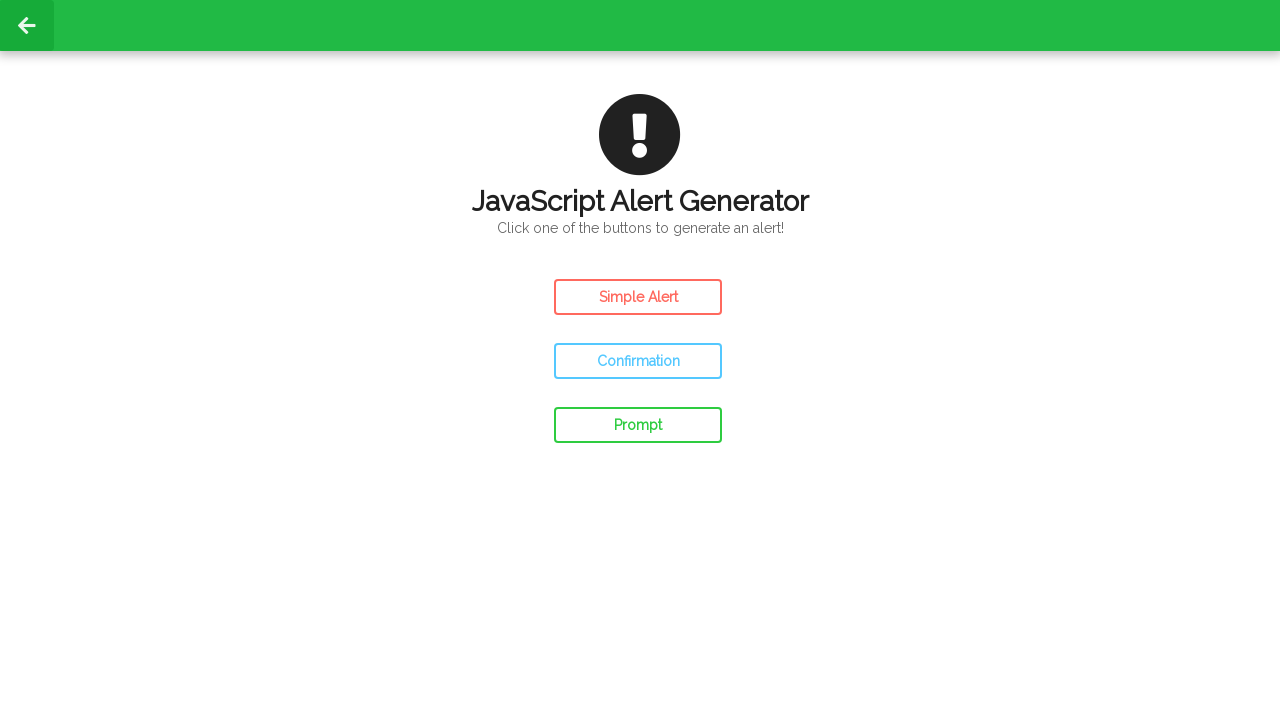

Set up dialog handler to accept prompt with custom message
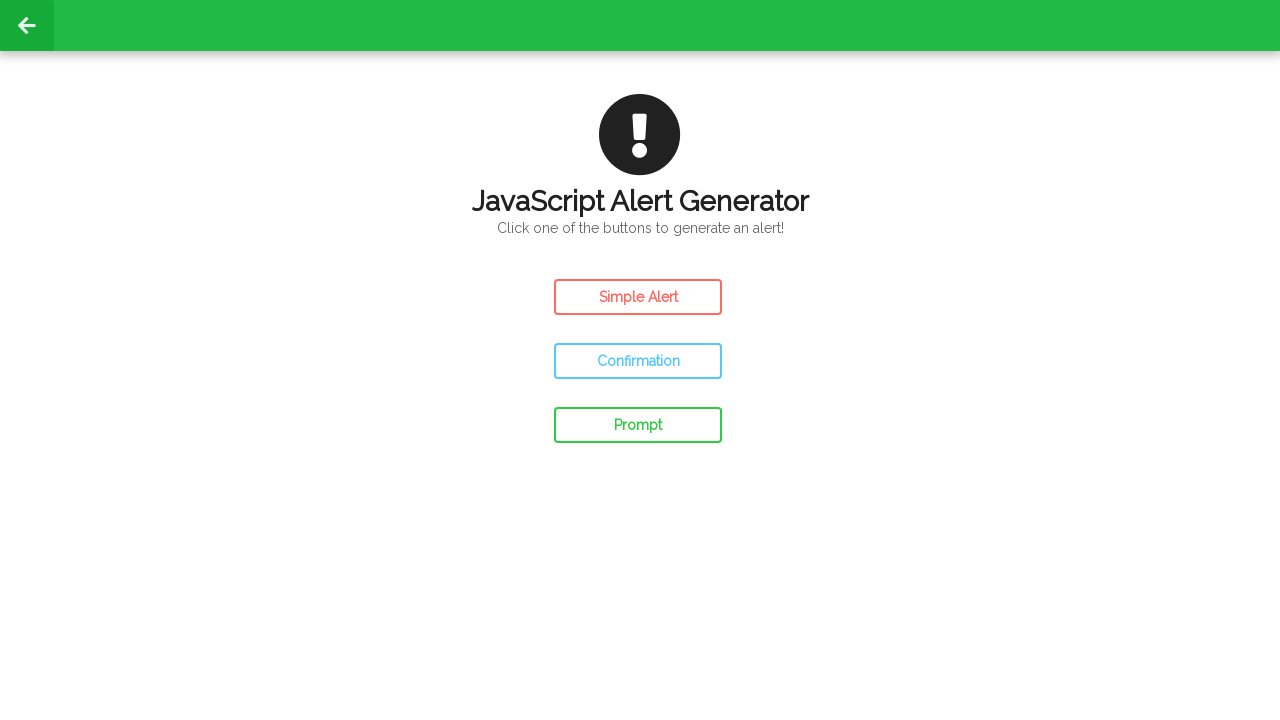

Clicked the Prompt Alert button at (638, 425) on #prompt
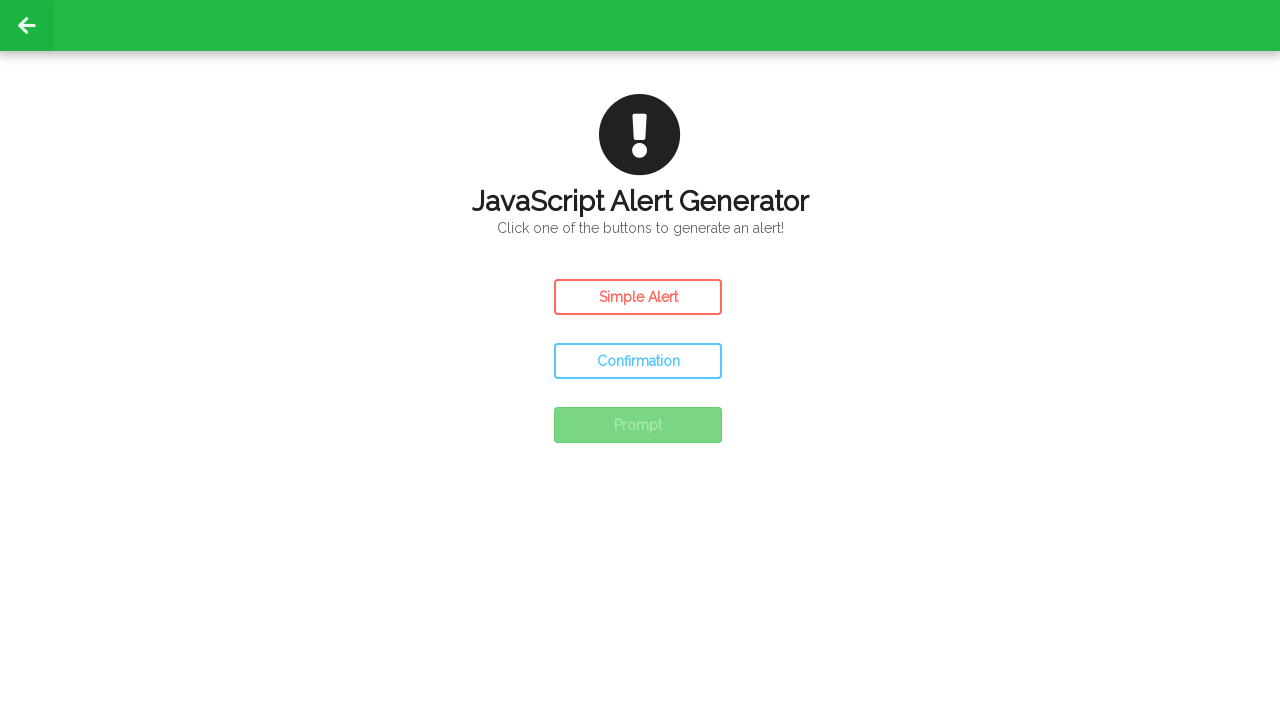

Prompt alert result text appeared
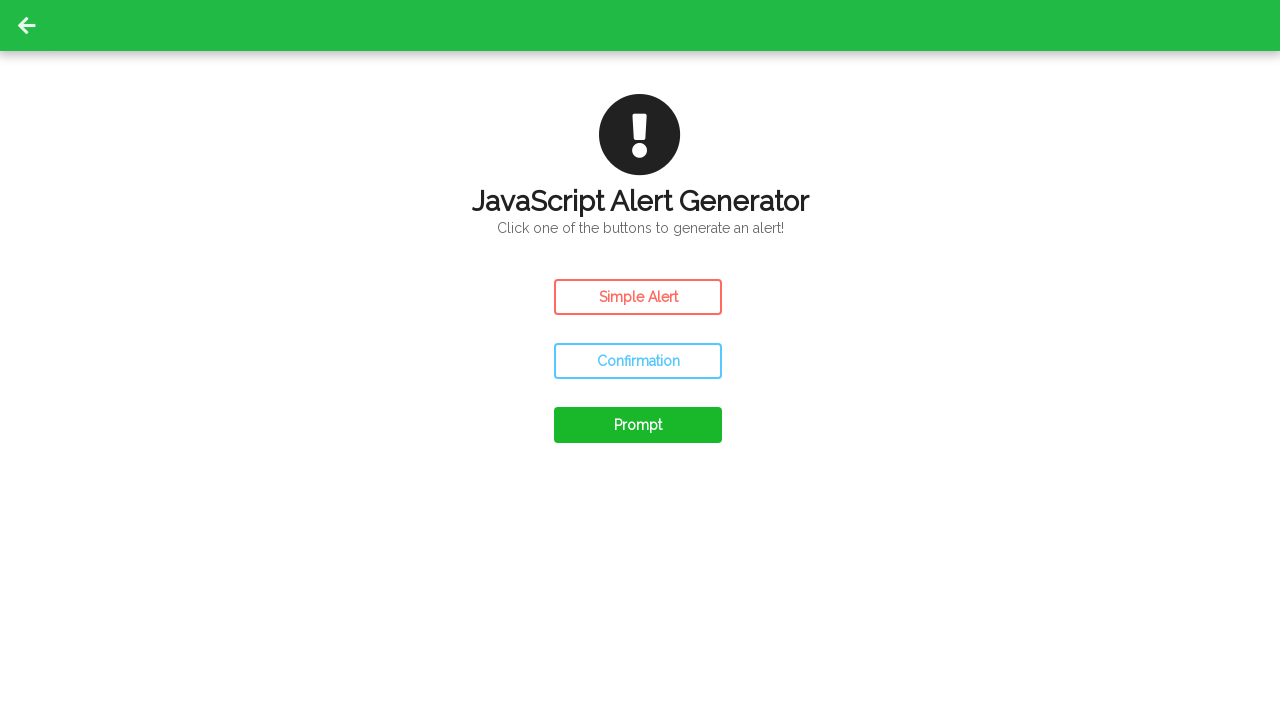

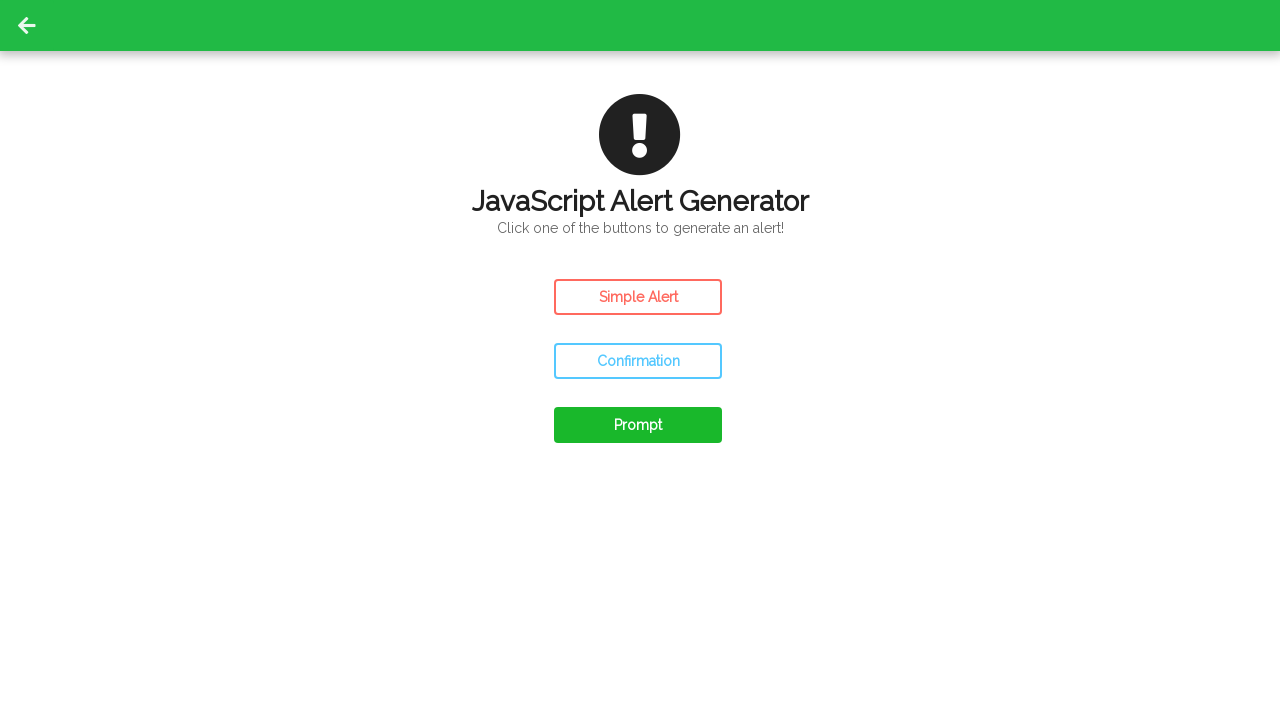